Tests a math calculation form by extracting two numbers, calculating their sum, and selecting the result from a dropdown menu

Starting URL: http://suninjuly.github.io/selects2.html

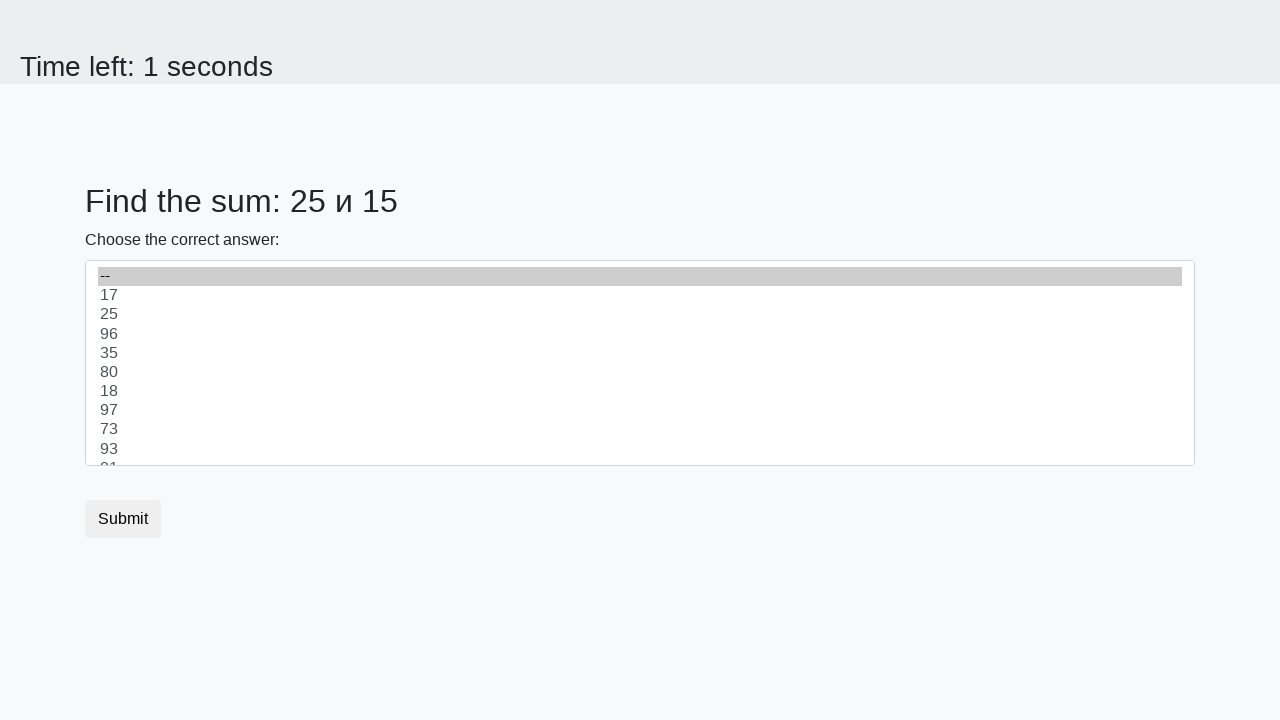

Extracted first number from #num1 element
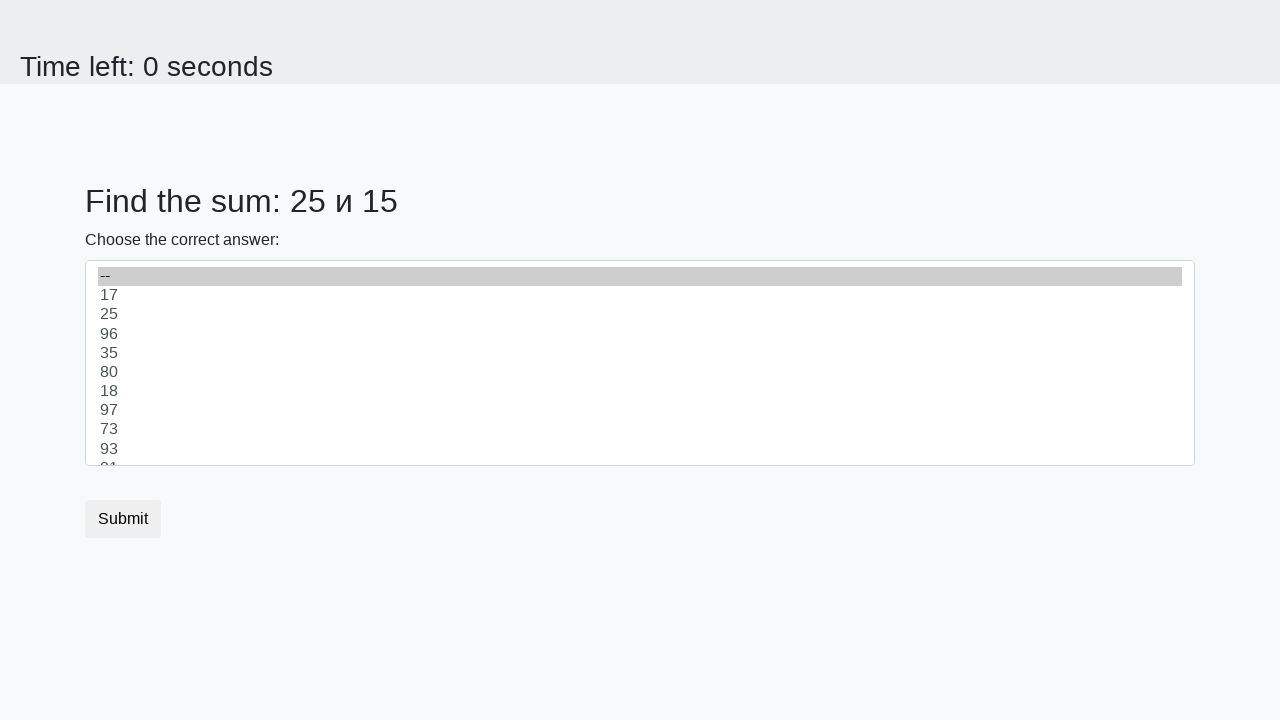

Extracted second number from #num2 element
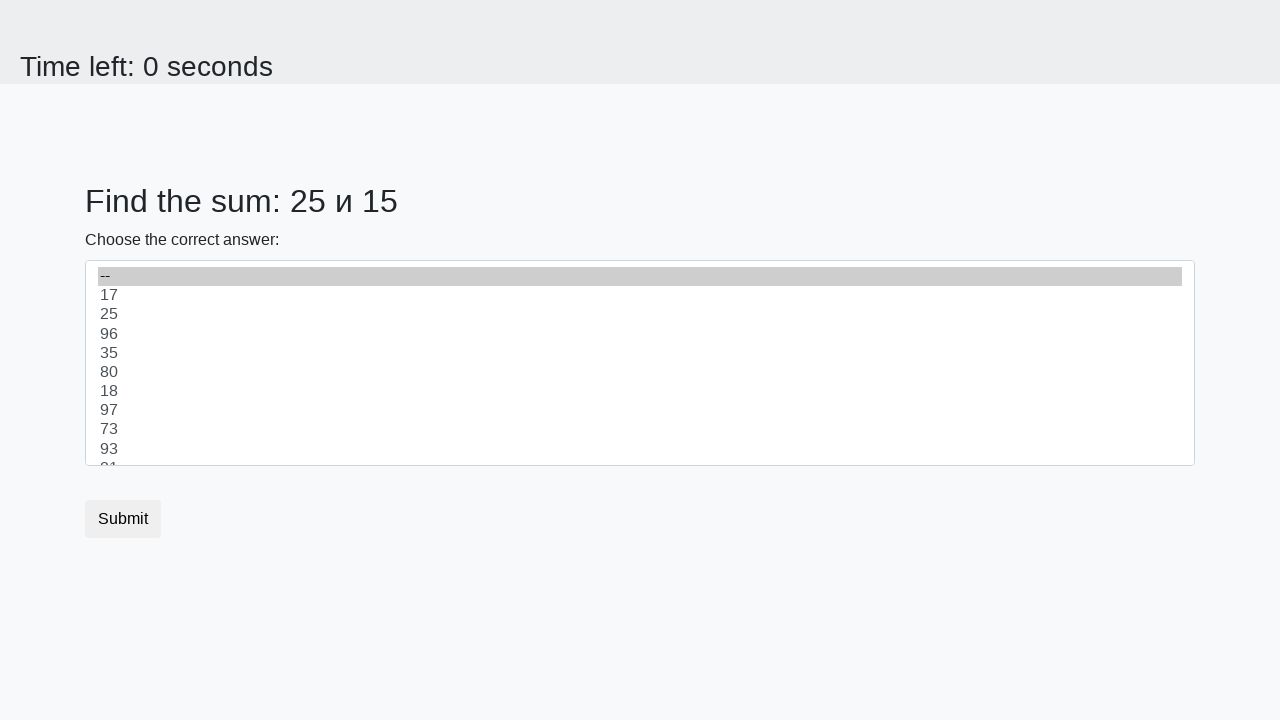

Selected sum value '40' from dropdown menu on #dropdown
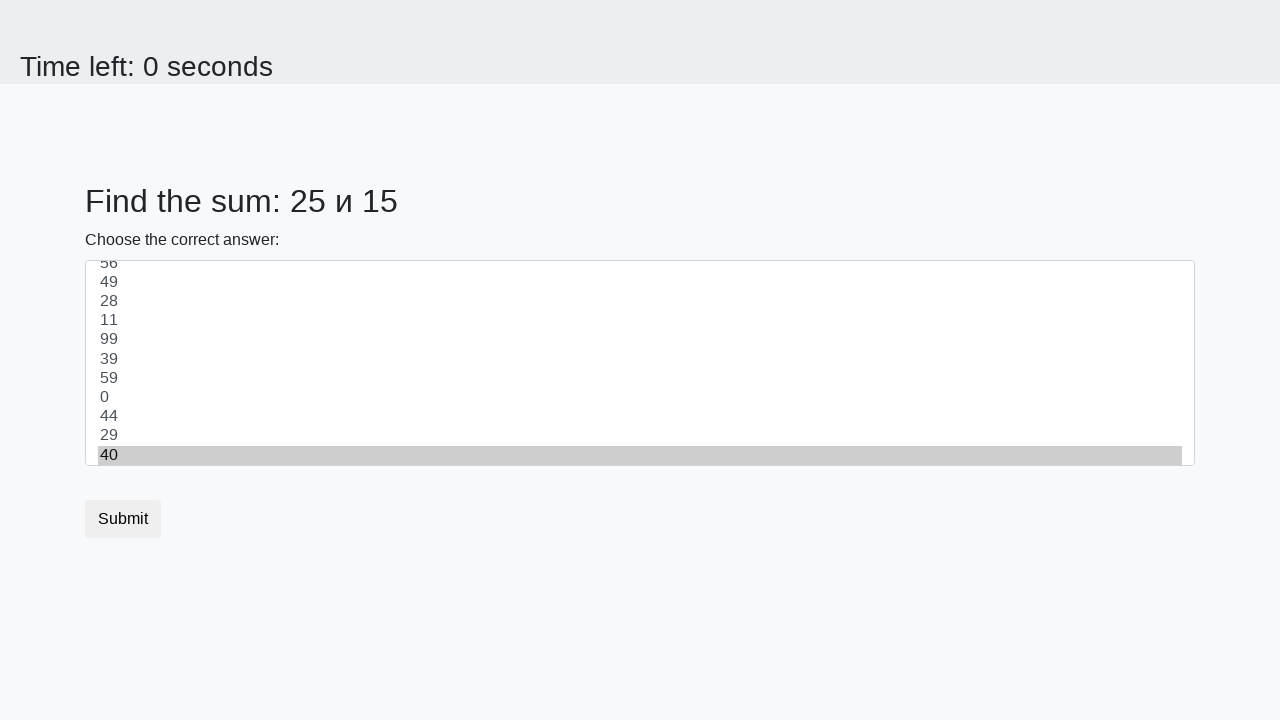

Clicked submit button to complete form at (123, 519) on [type="submit"]
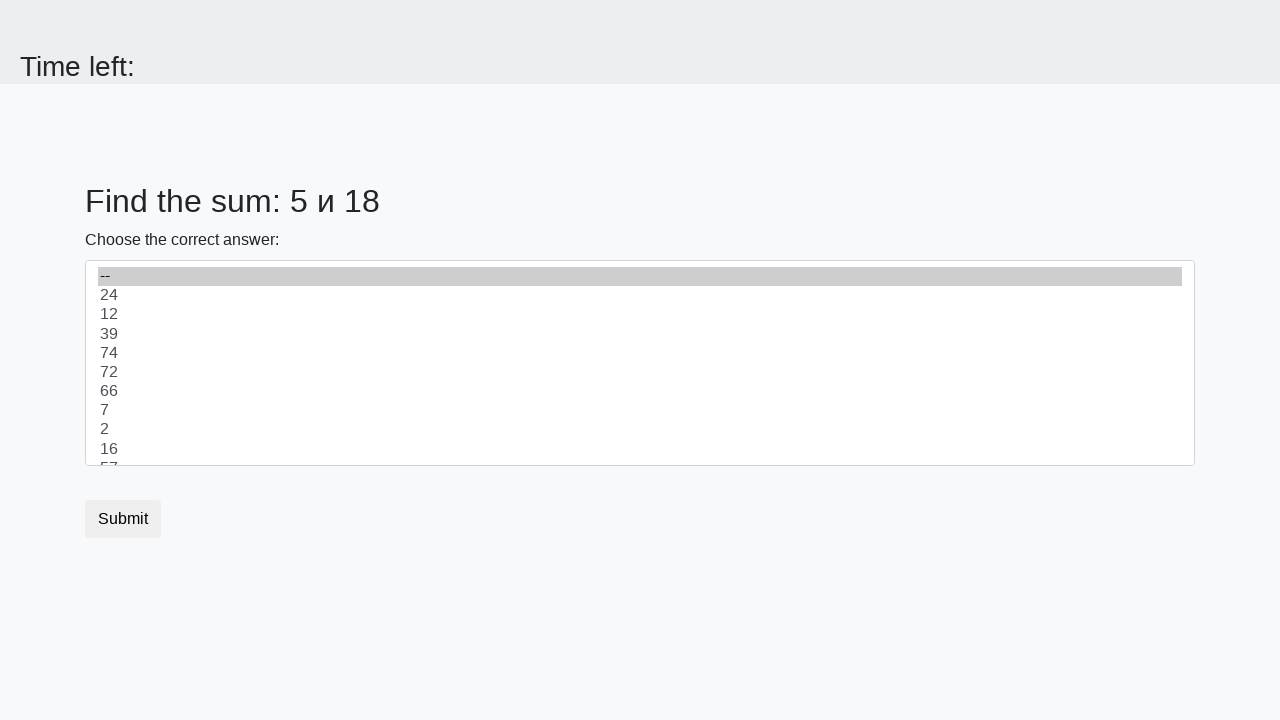

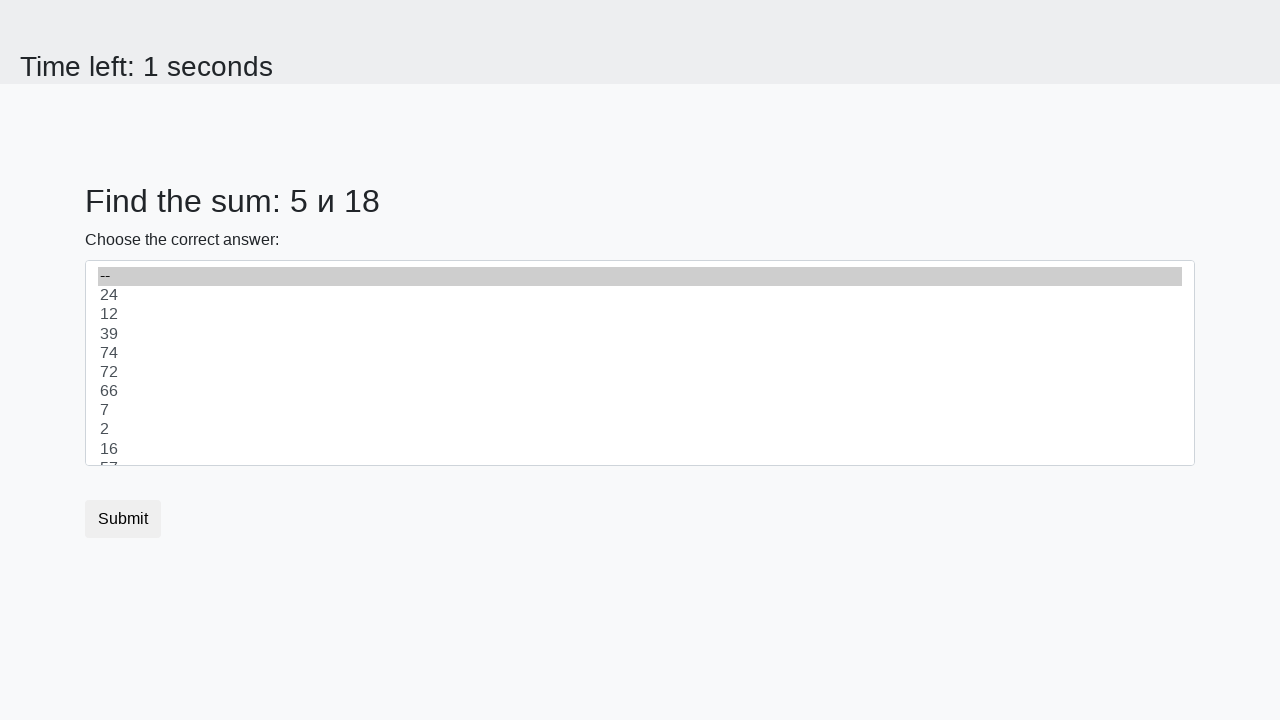